Navigates to the Disappearing Elements page

Starting URL: https://the-internet.herokuapp.com/

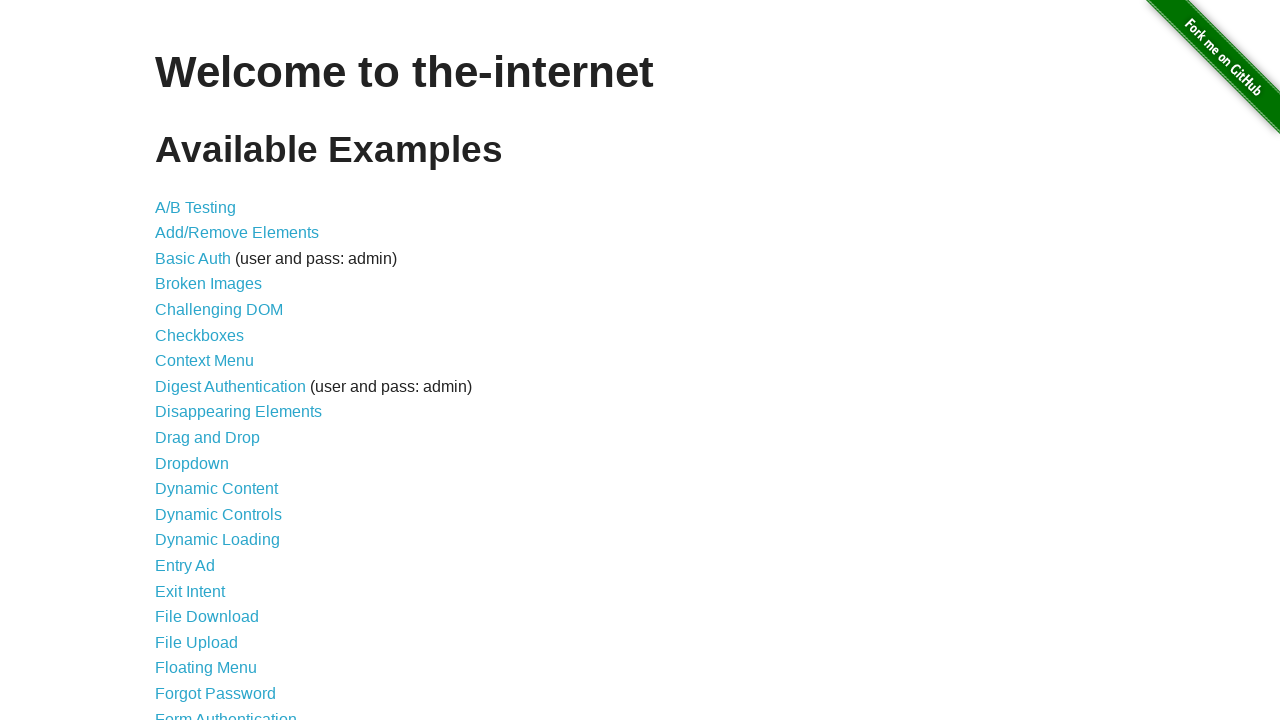

Clicked Disappearing Elements link at (238, 412) on text=Disappearing Elements
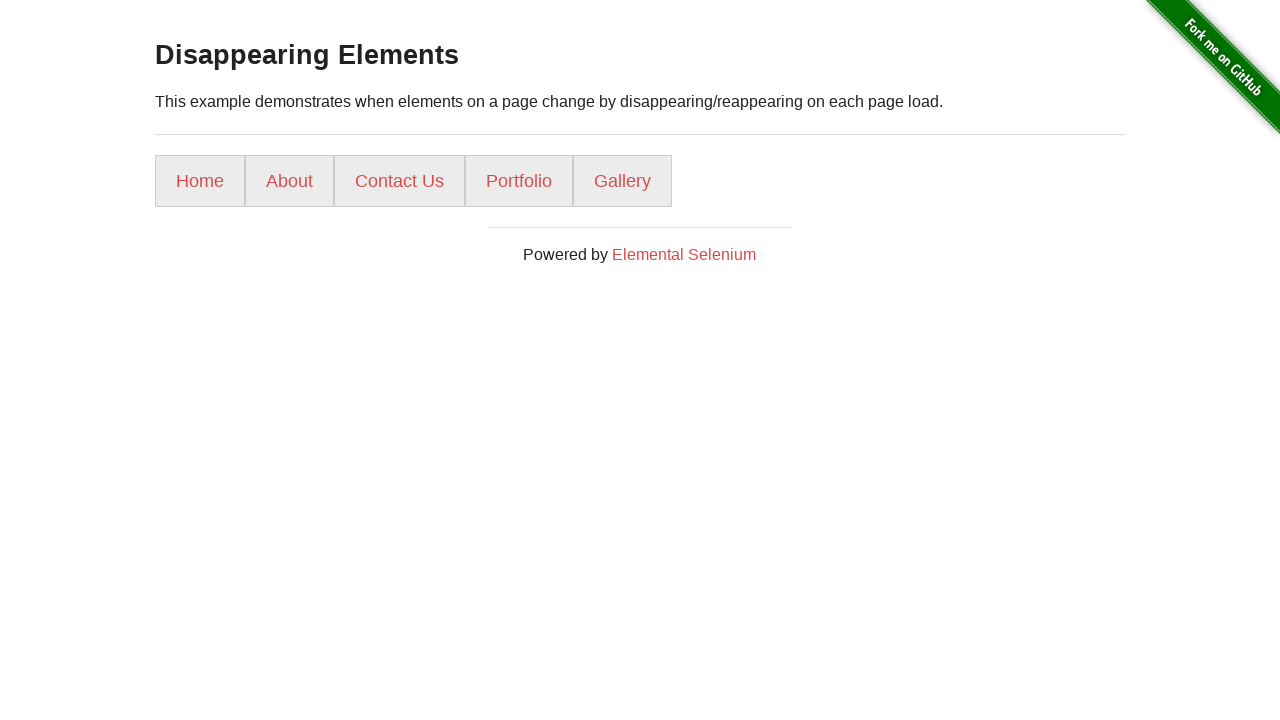

Waited for page to load (networkidle)
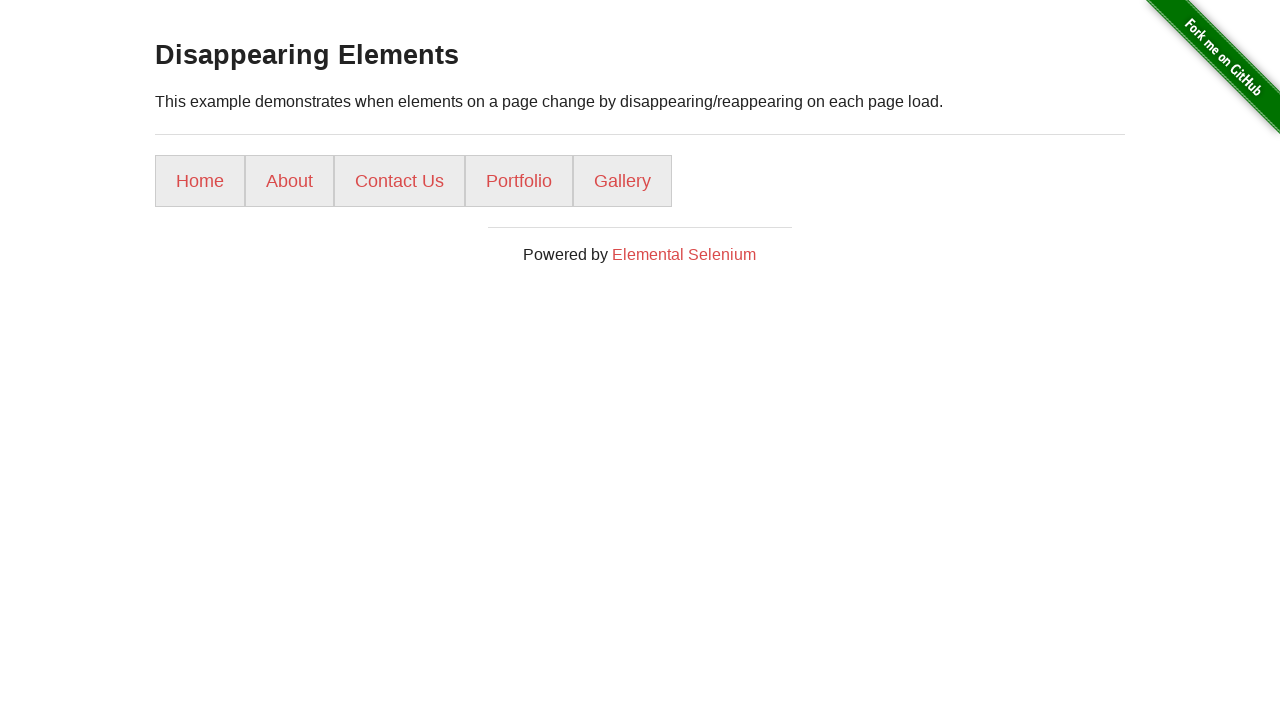

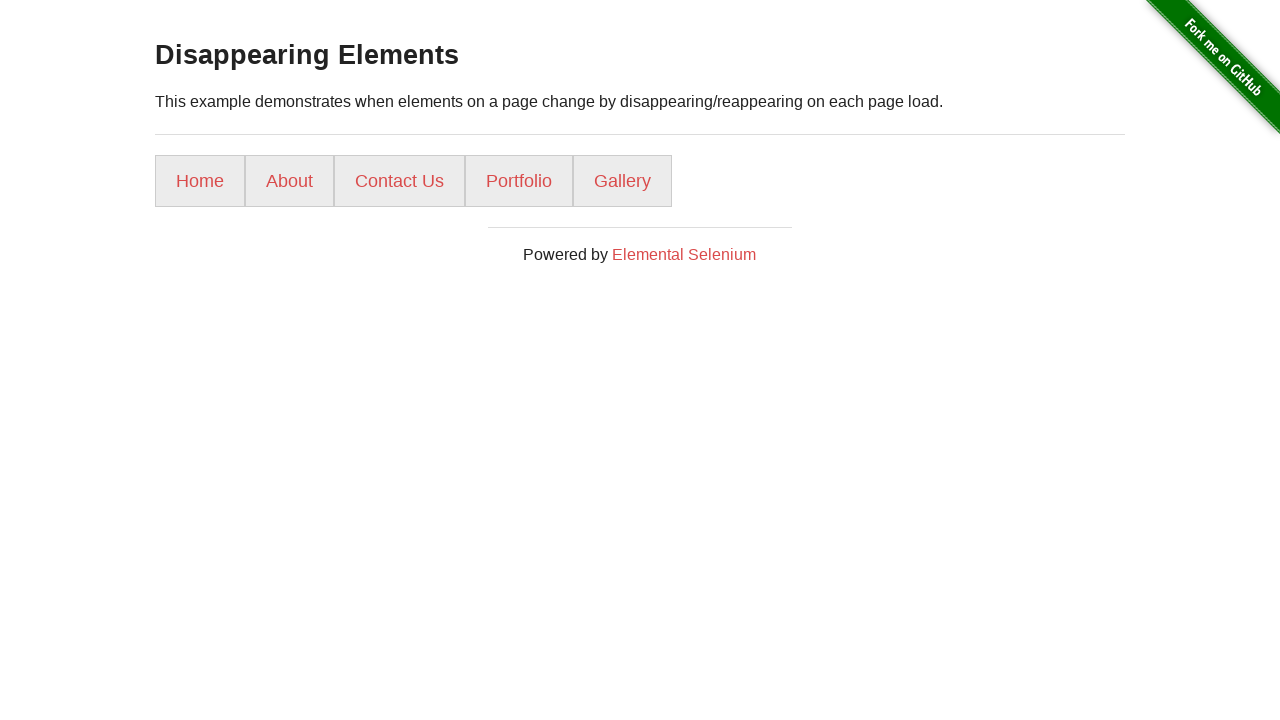